Tests clicking on a Wikipedia search input element on a test automation practice page

Starting URL: https://testautomationpractice.blogspot.com

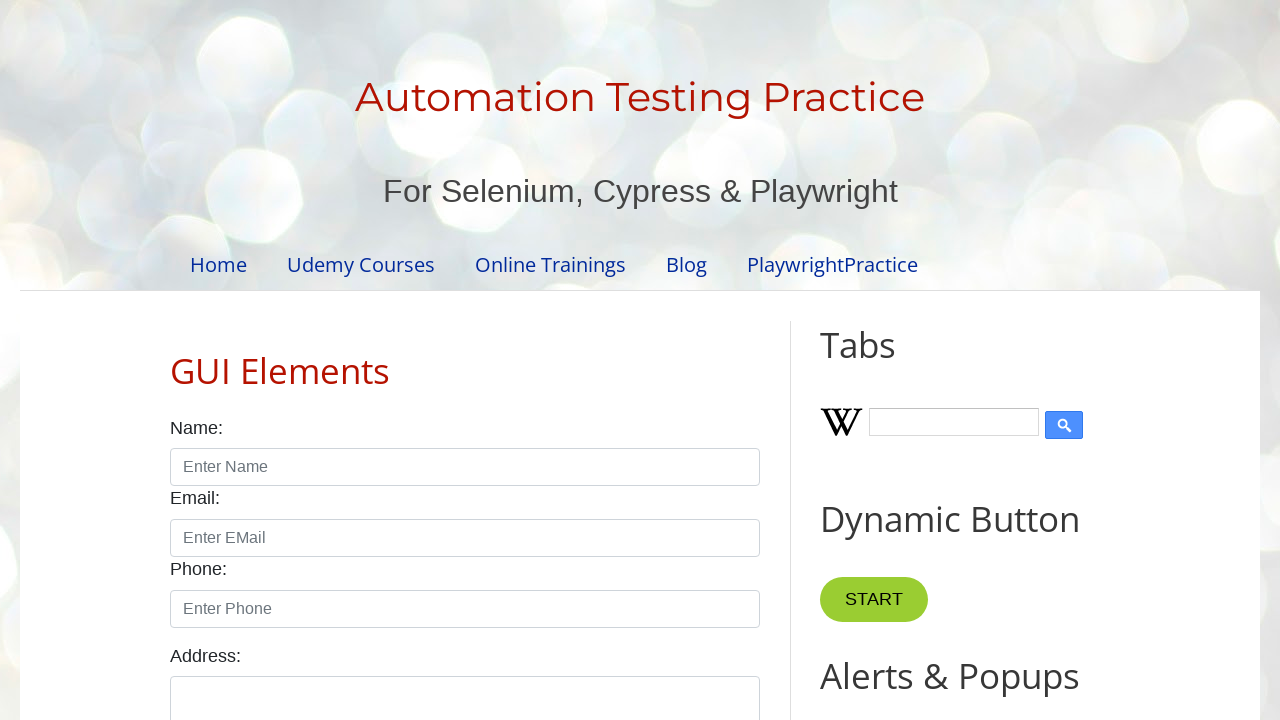

Clicked on the Wikipedia search input element at (954, 422) on #Wikipedia1_wikipedia-search-input
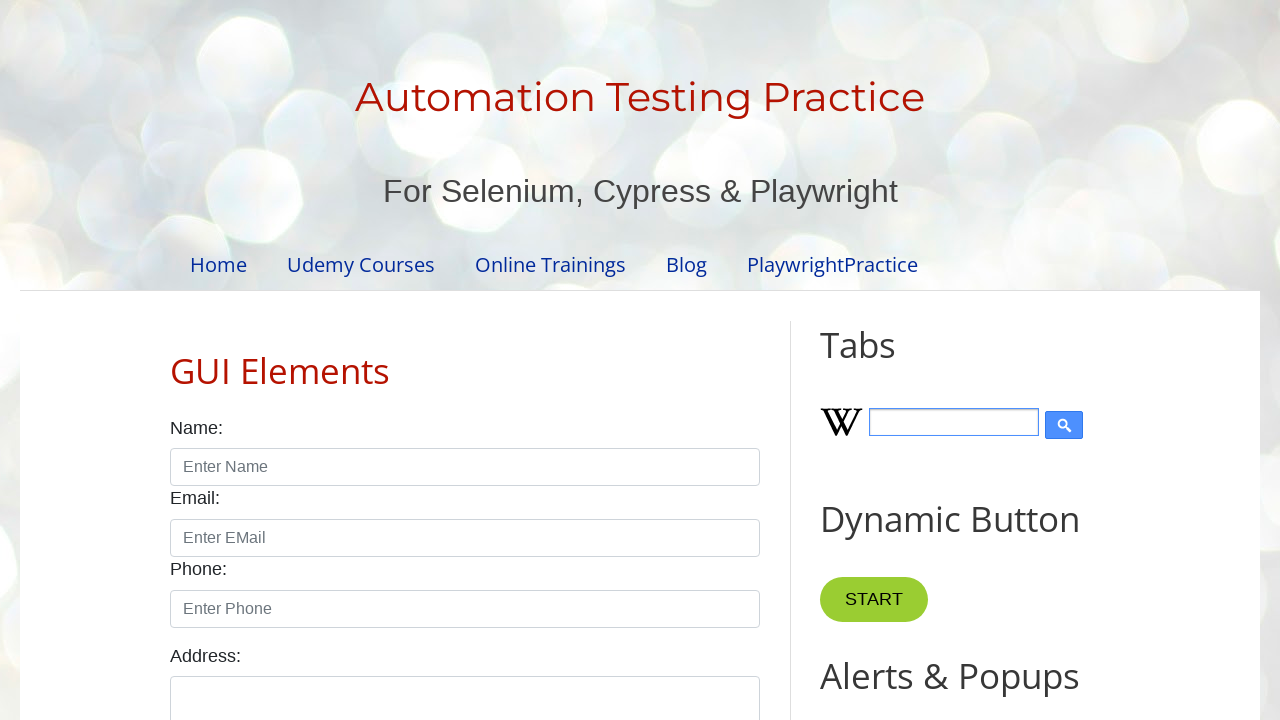

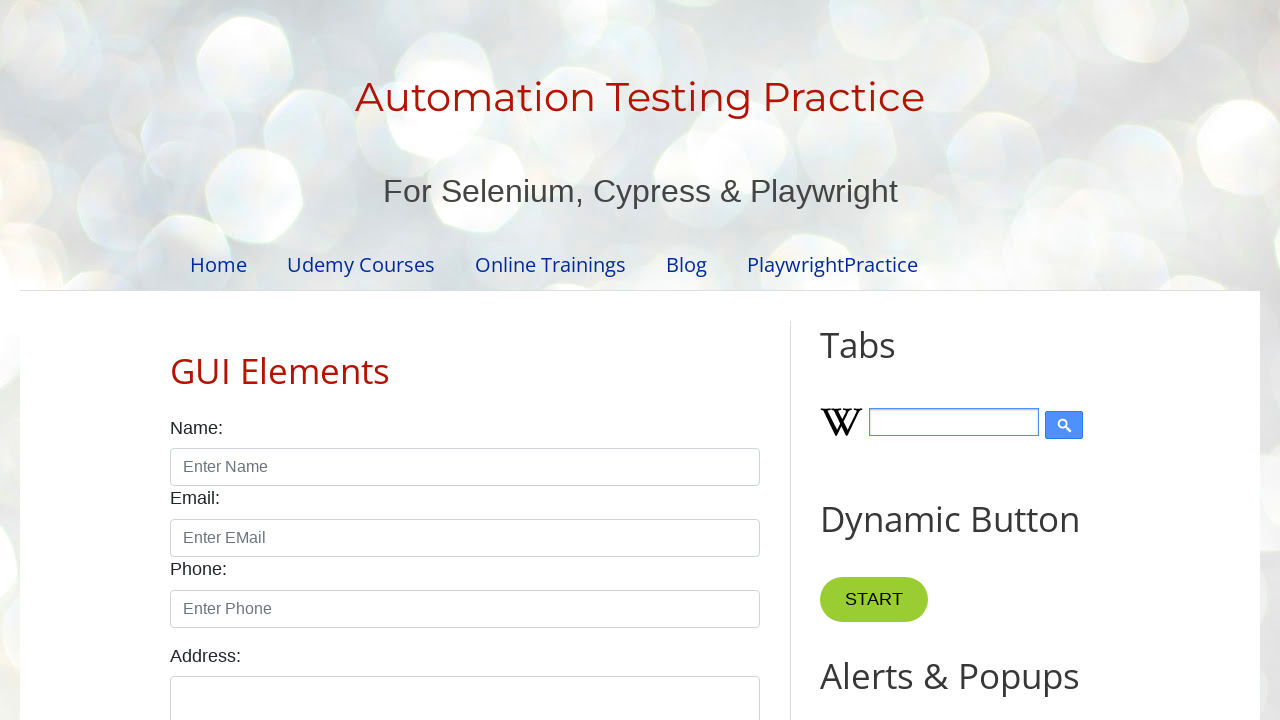